Tests add to cart functionality by selecting a product, adding it to cart, navigating to the cart page, and verifying the item price is displayed.

Starting URL: https://www.demoblaze.com/

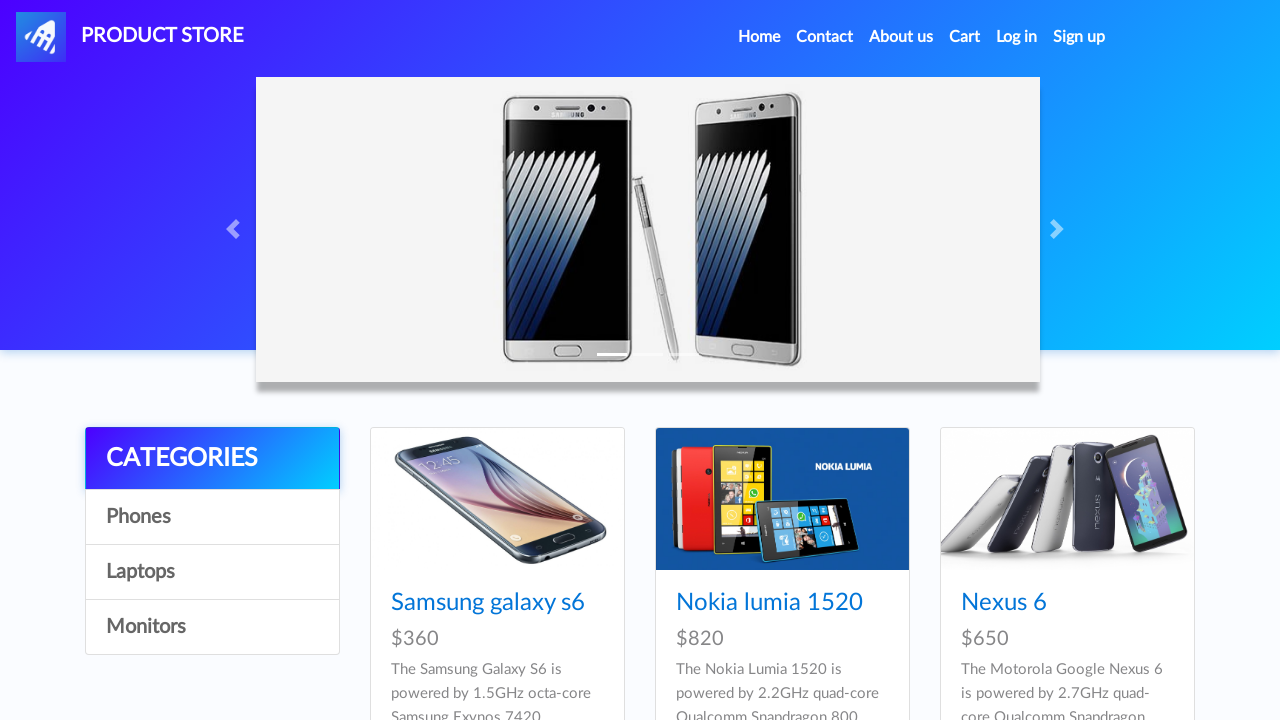

Waited for products to load on DemoBlaze homepage
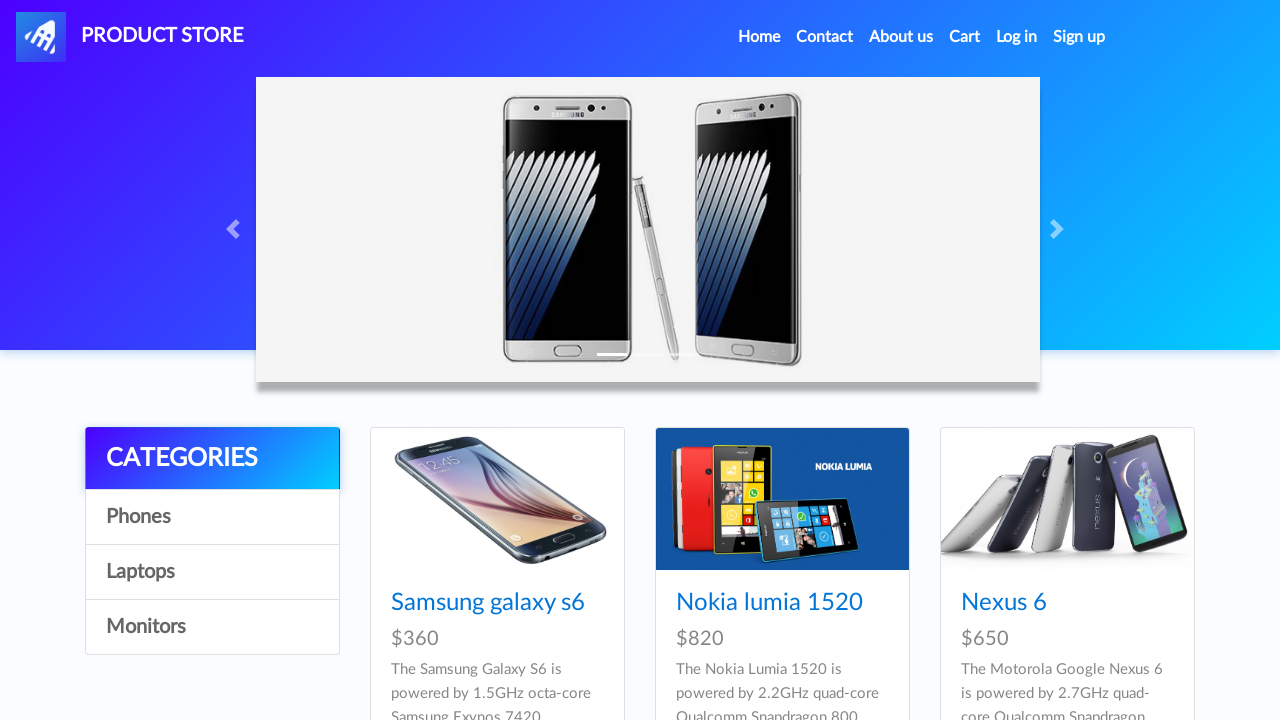

Clicked on the first product to view details at (497, 603) on .card-title >> nth=0
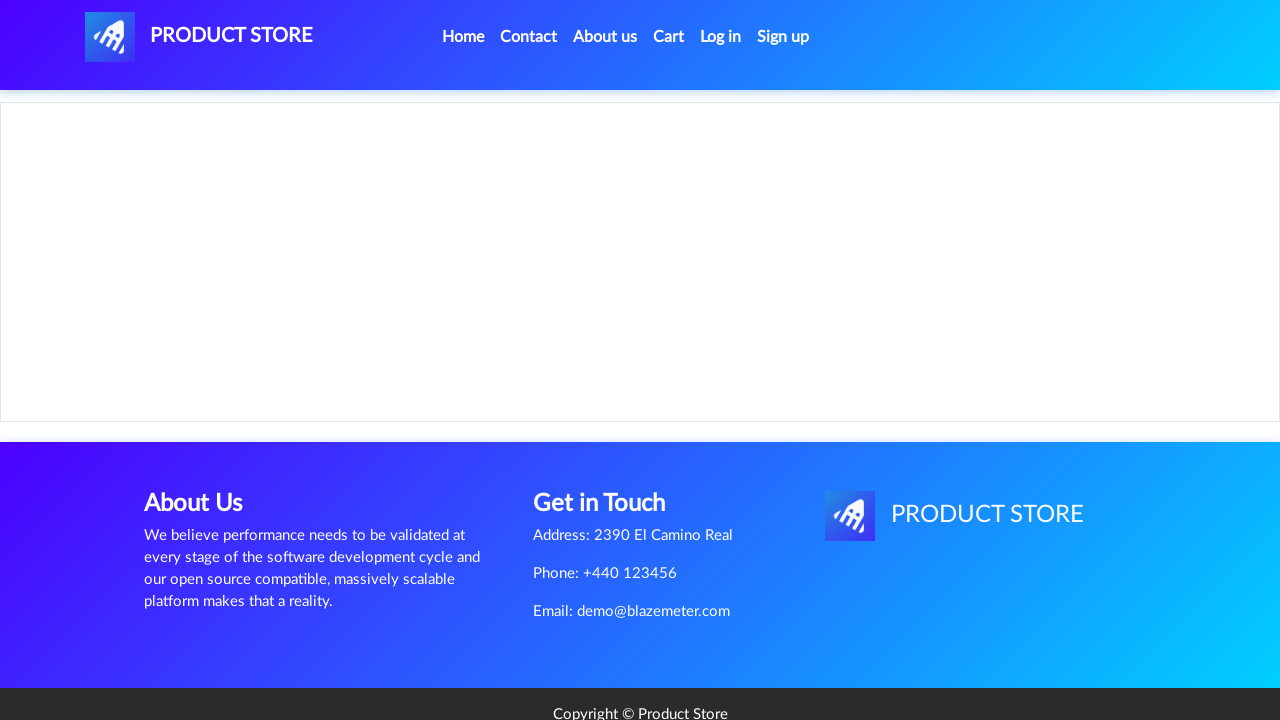

Product details page loaded successfully
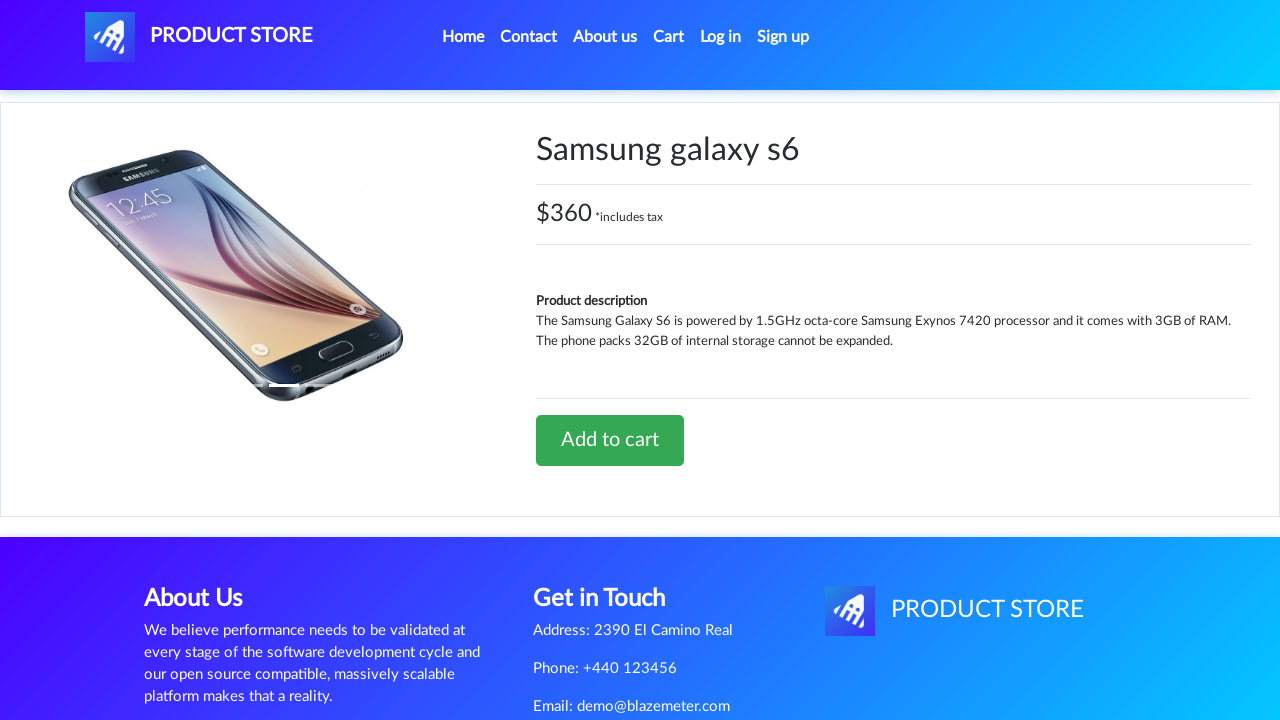

Clicked 'Add to Cart' button at (610, 440) on a.btn.btn-success.btn-lg
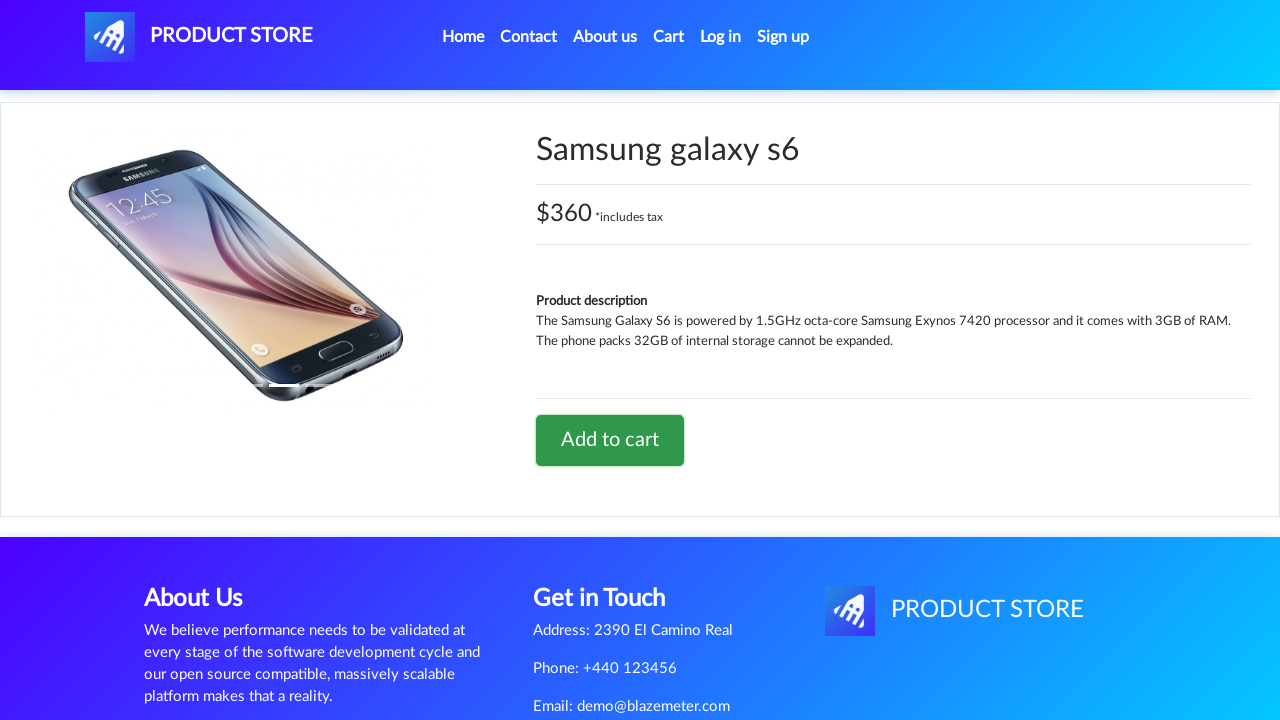

Alert dialog accepted after adding product to cart
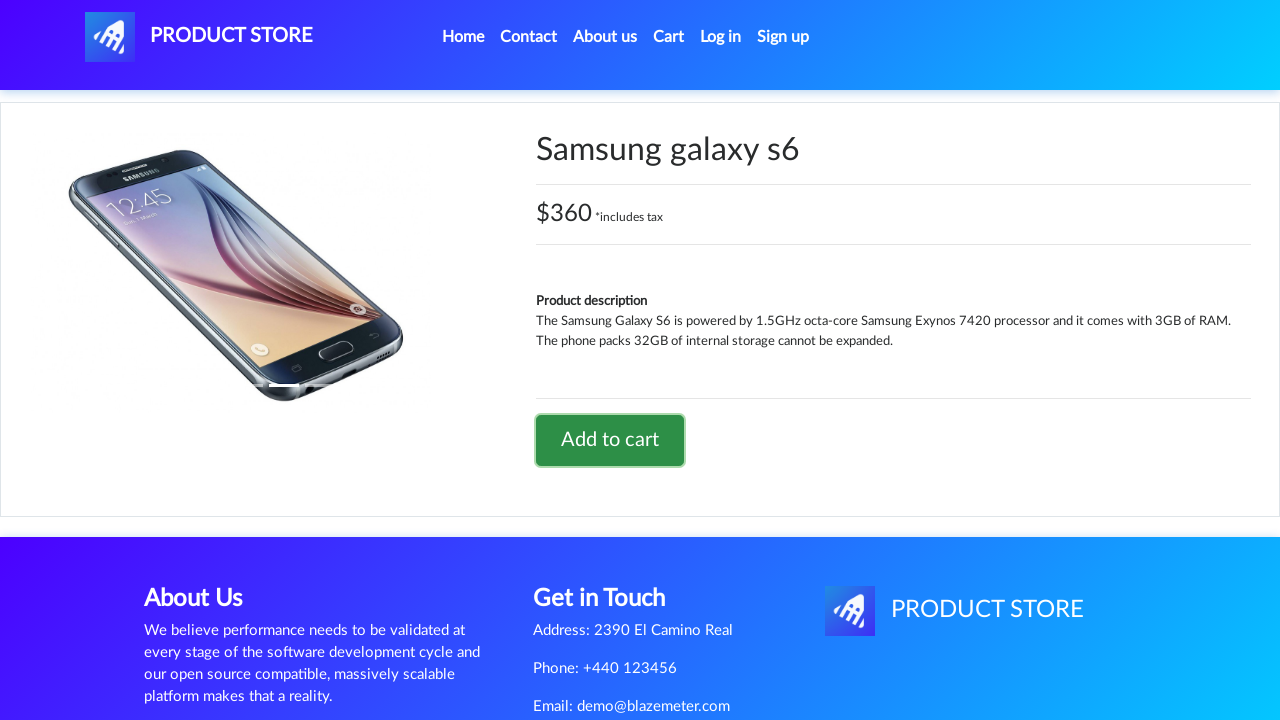

Waited for 1 second to allow cart update
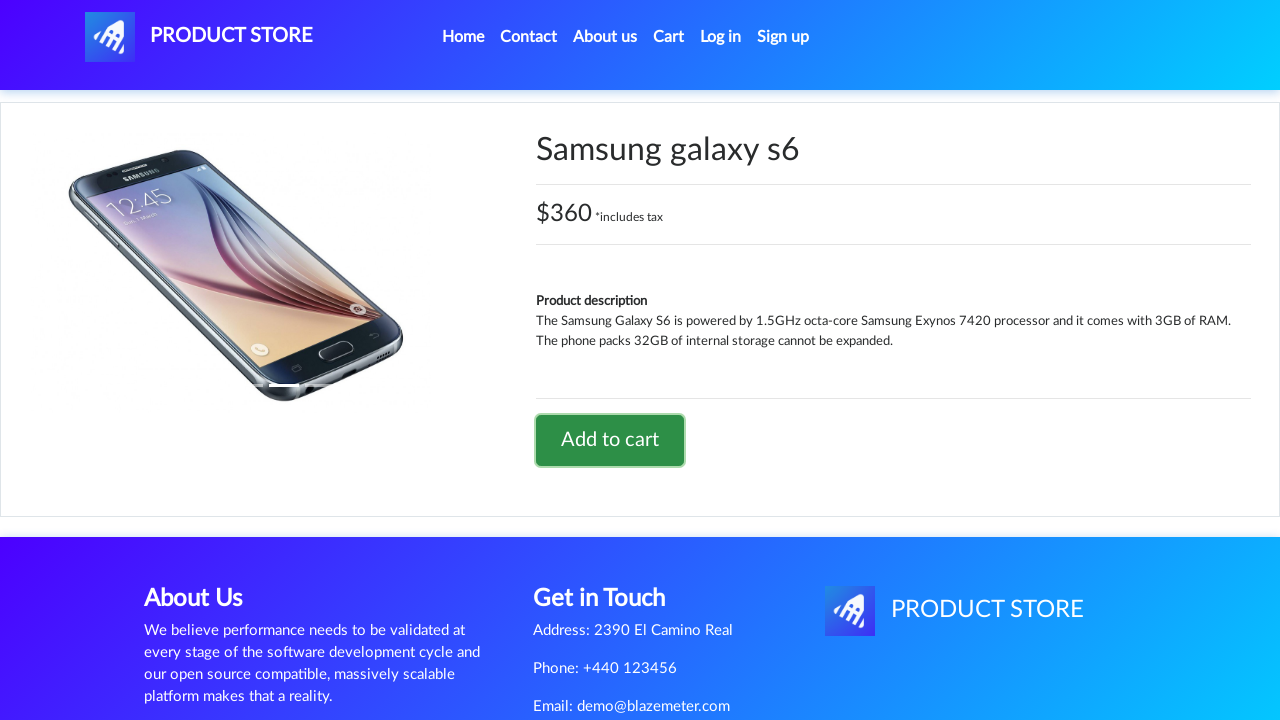

Navigated to cart page at (669, 37) on #cartur
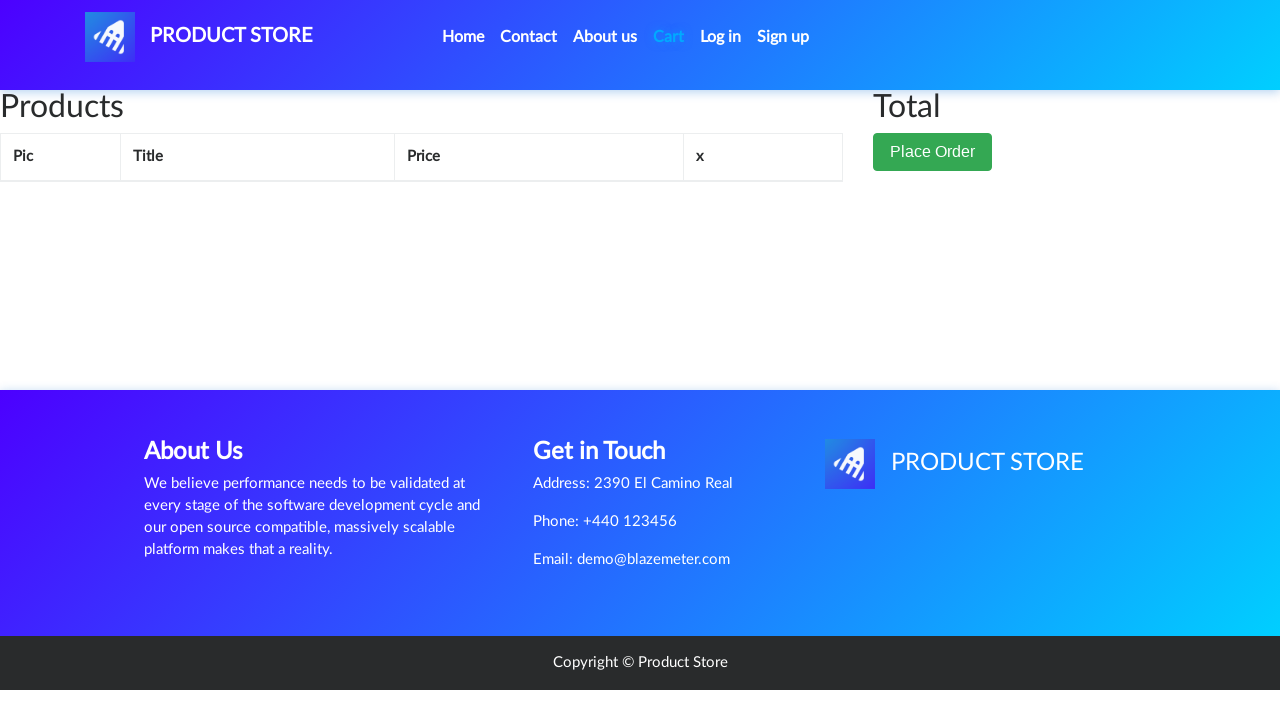

Cart page loaded and item is displayed with price
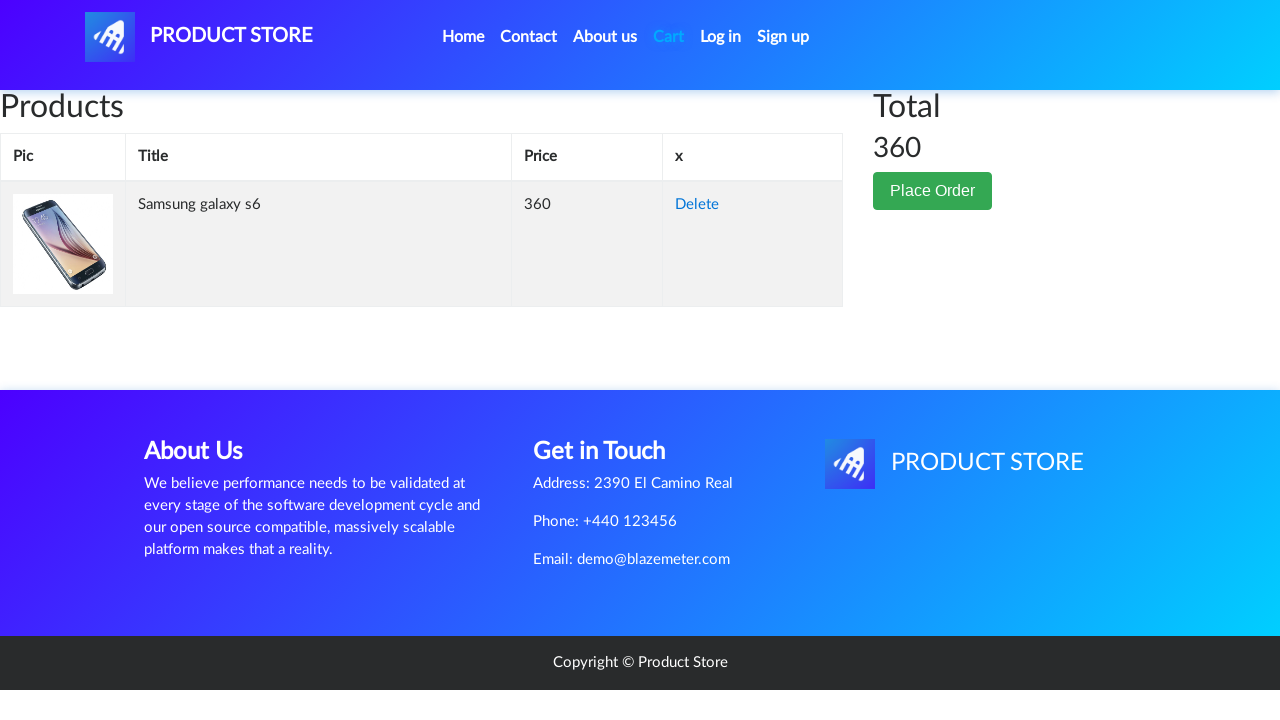

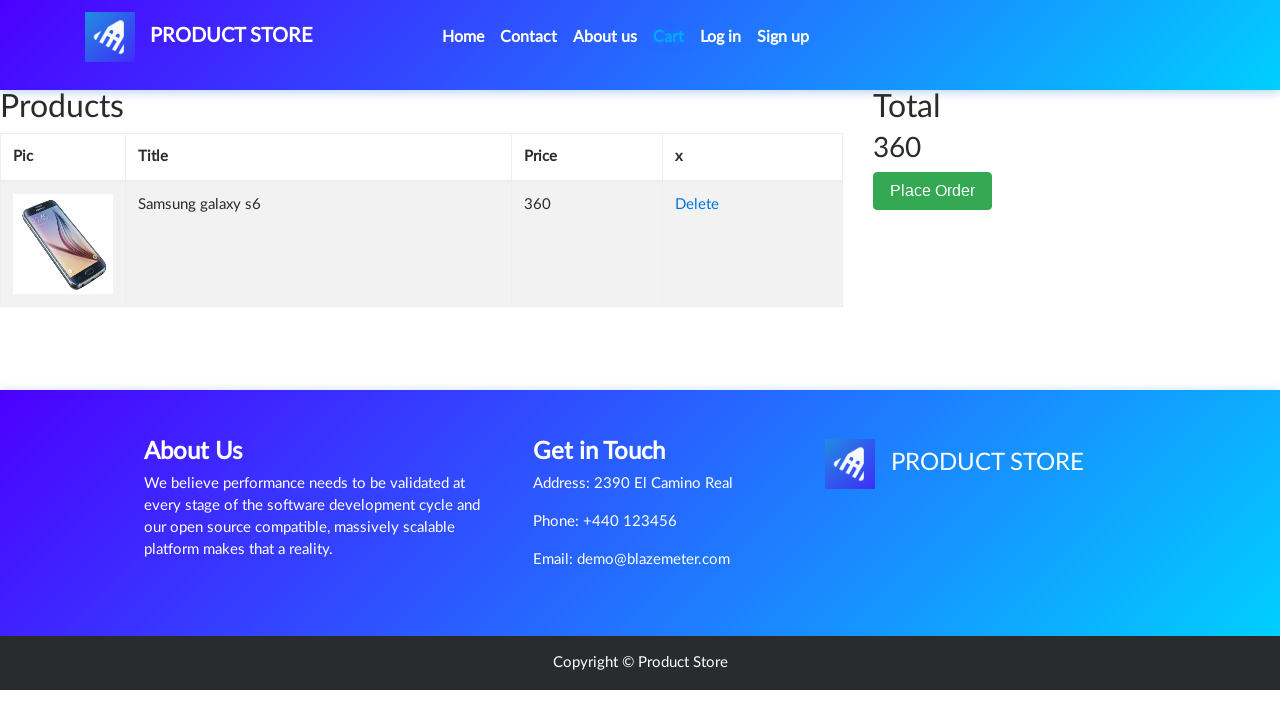